Tests navigation to the fake pricing page by clicking the corresponding hyperlink

Starting URL: https://ultimateqa.com/automation/

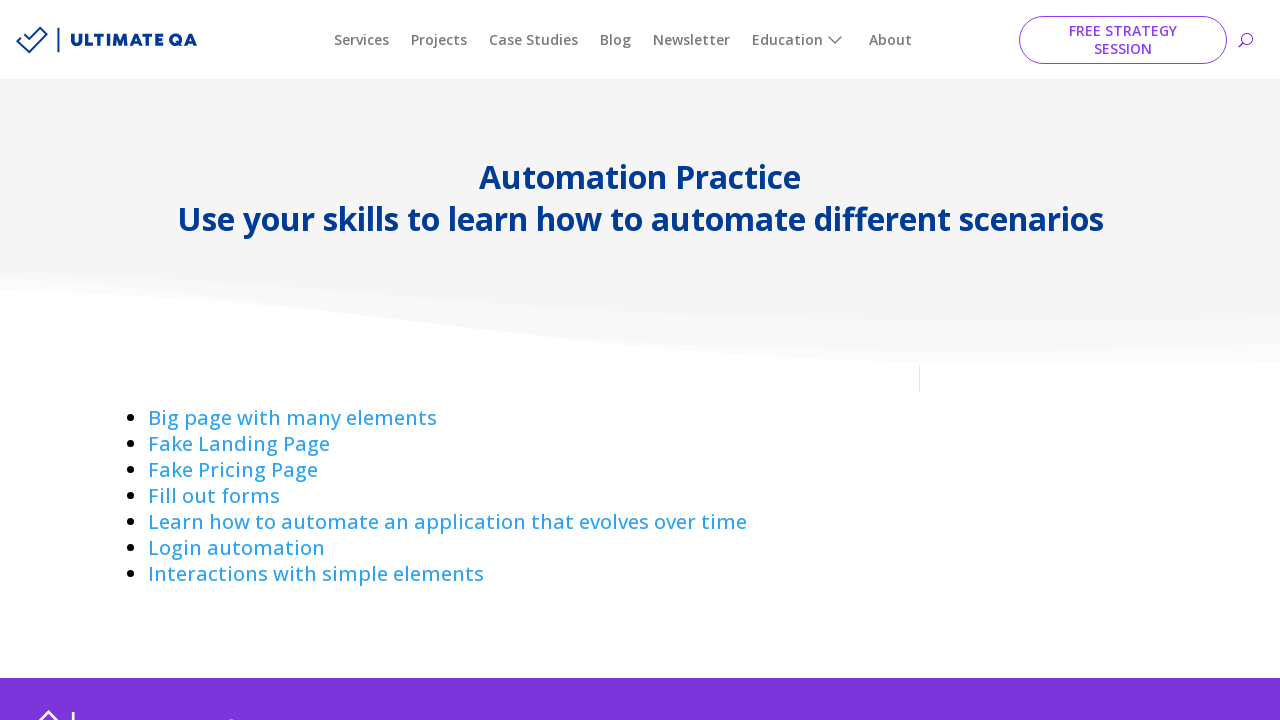

Clicked on the 'Fake Pricing Page' link at (233, 470) on a:has-text('Fake Pricing ')
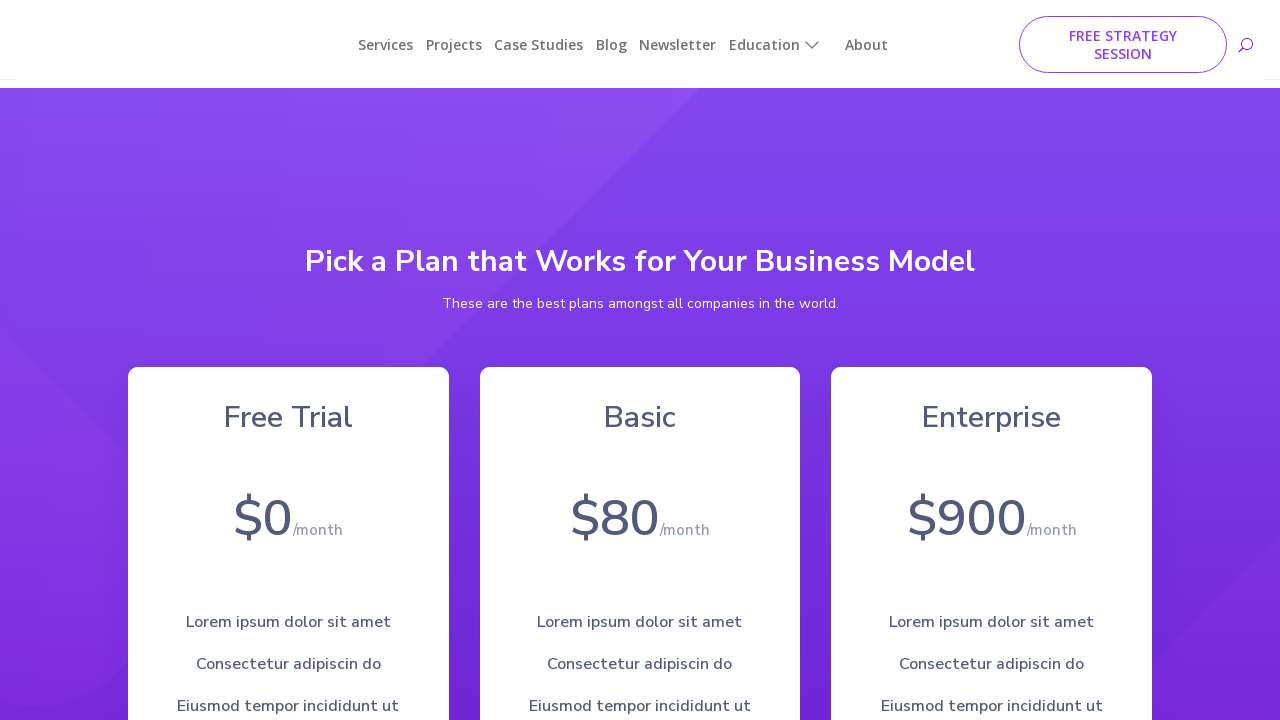

Navigation to fake pricing page completed - URL verified as https://ultimateqa.com/automation/fake-pricing-page/
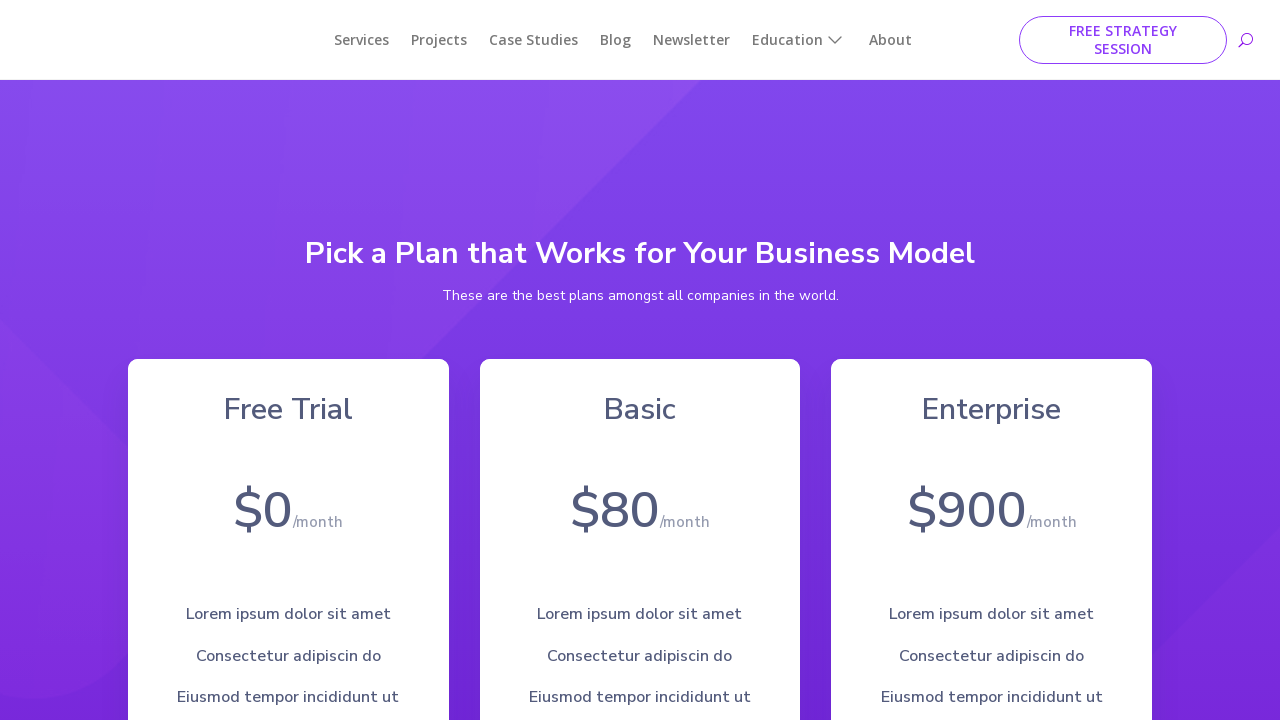

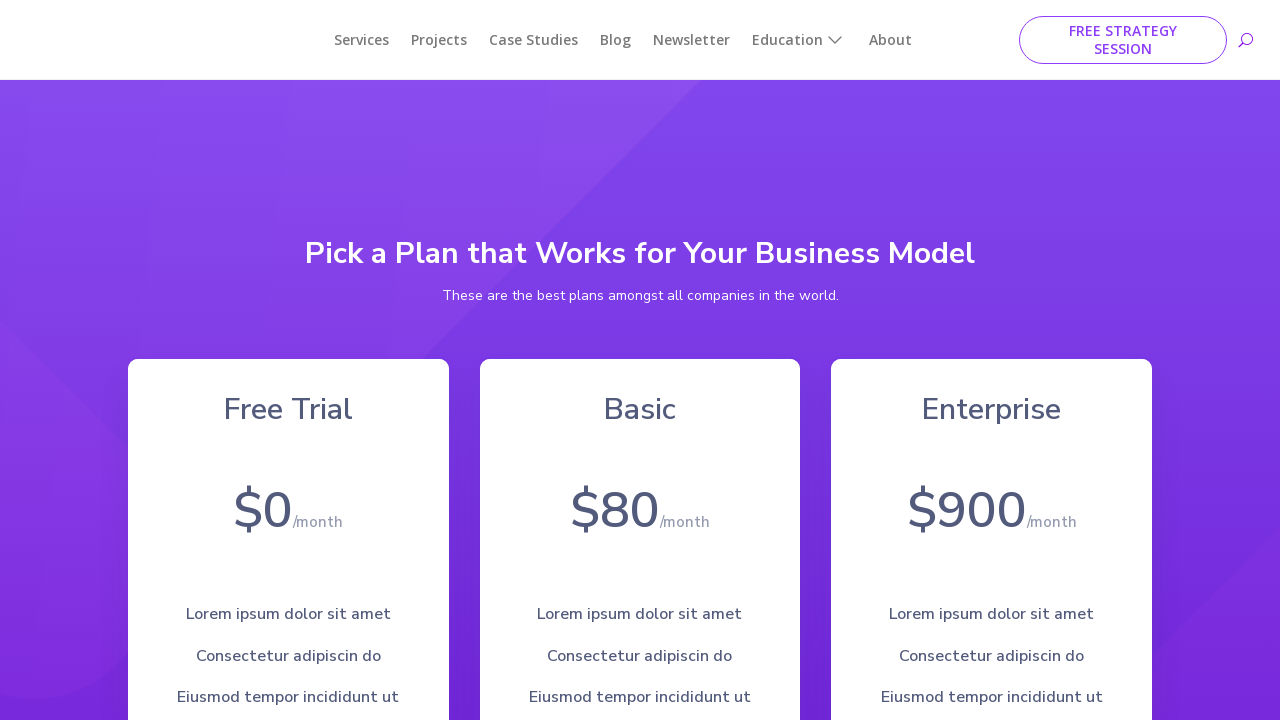